Tests double-click functionality on the DemoQA buttons page by performing a double-click on the designated button and verifying the success message appears.

Starting URL: https://demoqa.com/buttons

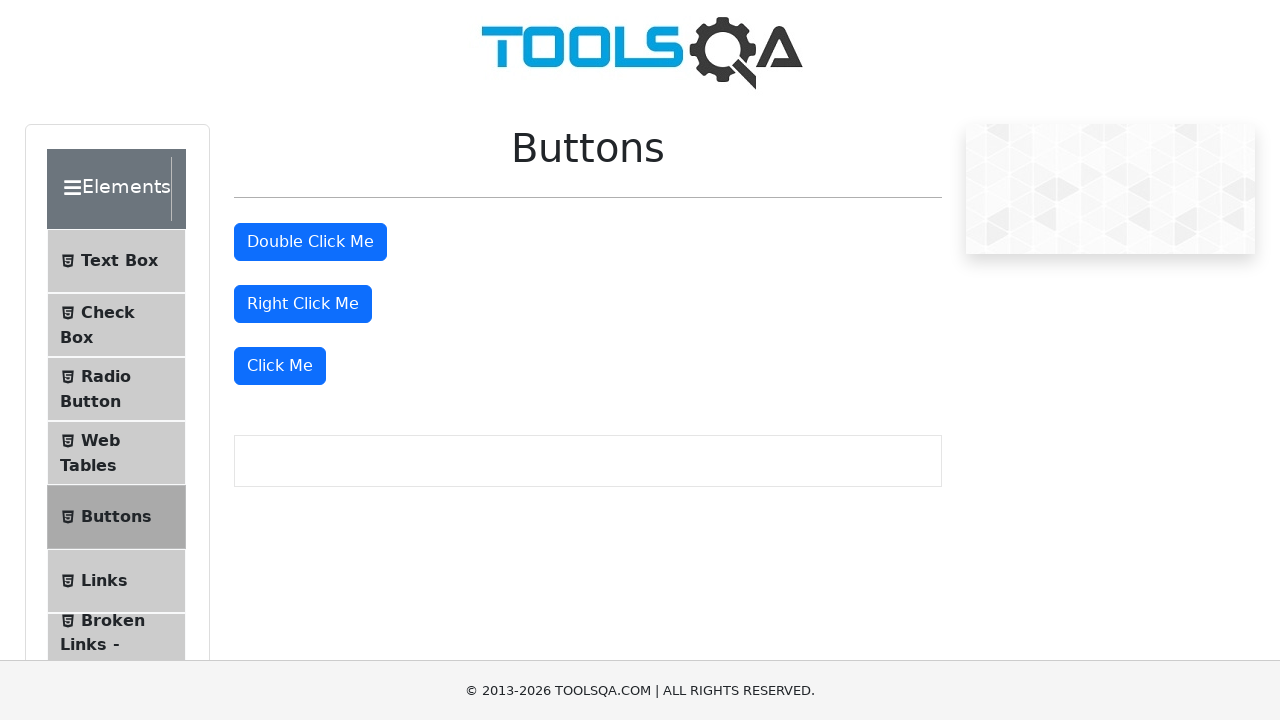

Waited for double-click button to be visible
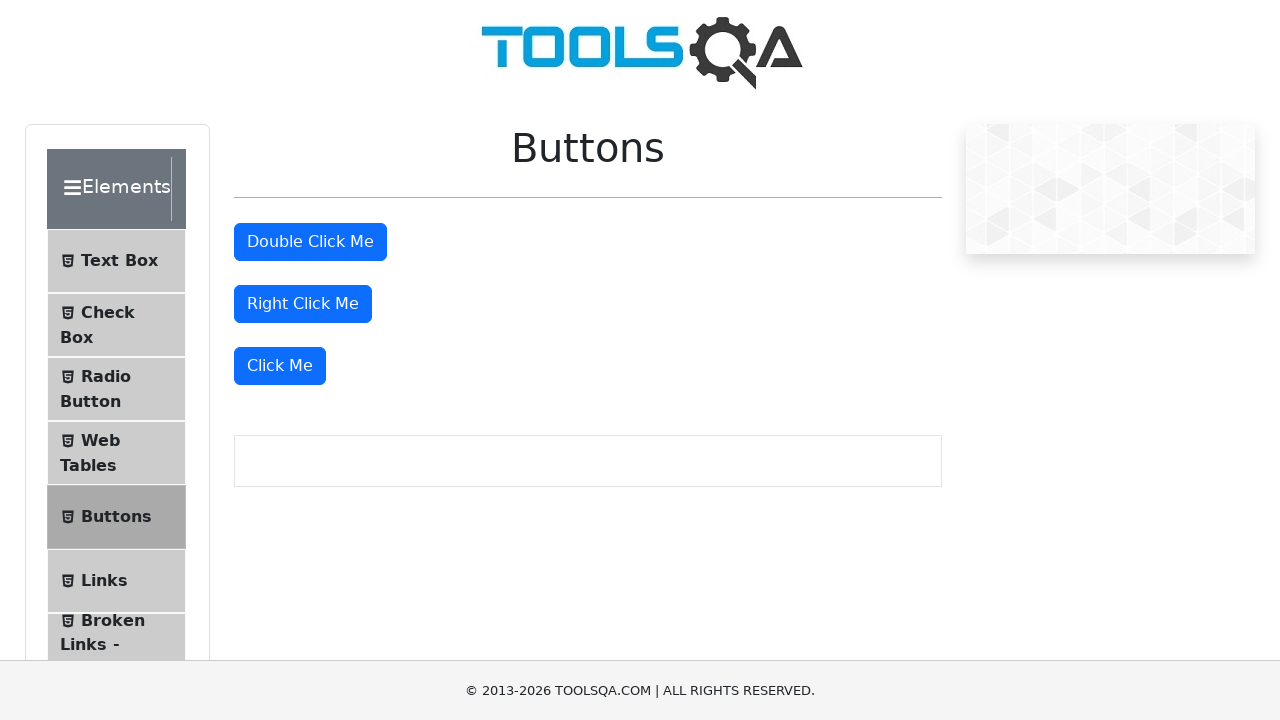

Performed double-click on the designated button at (310, 242) on #doubleClickBtn
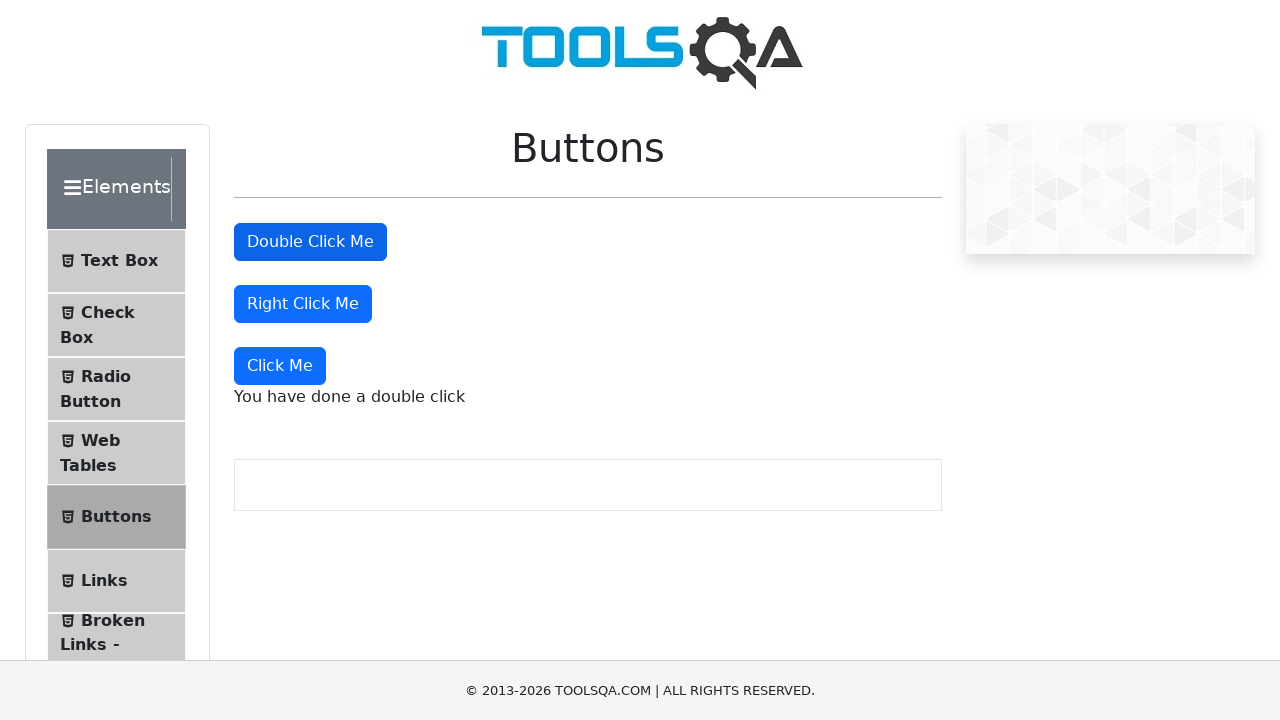

Waited for success message to appear
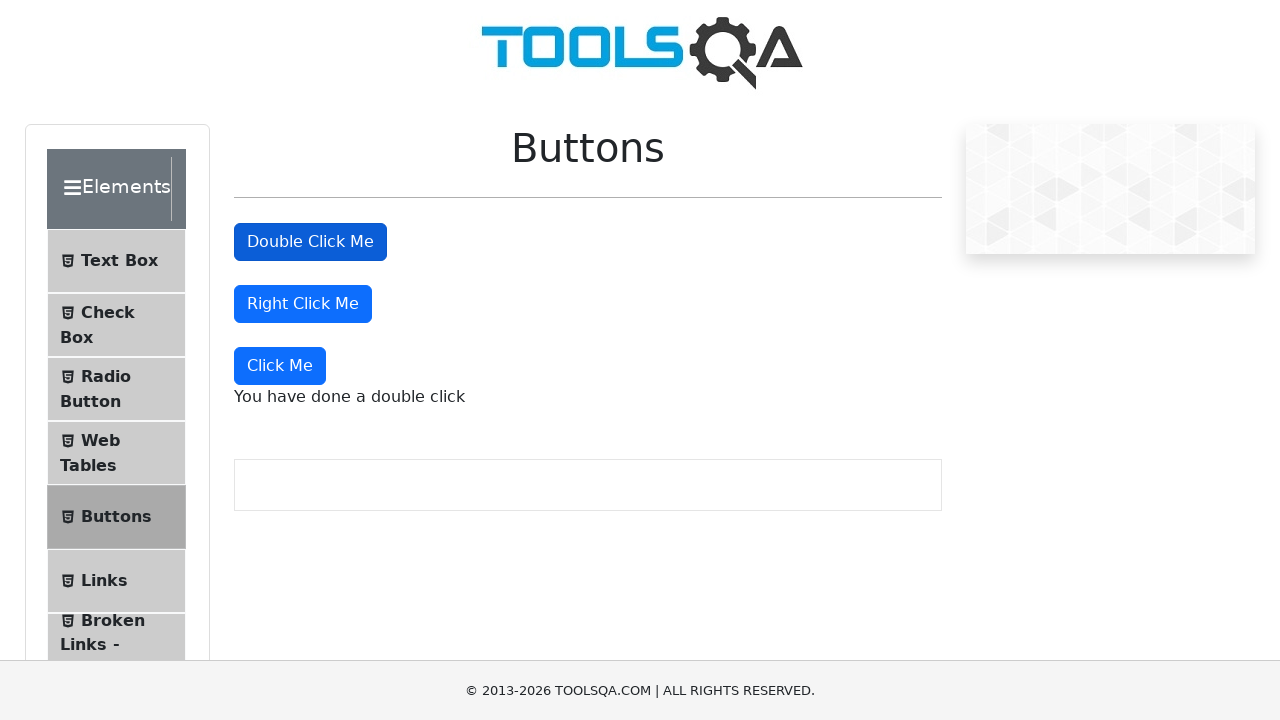

Retrieved success message text
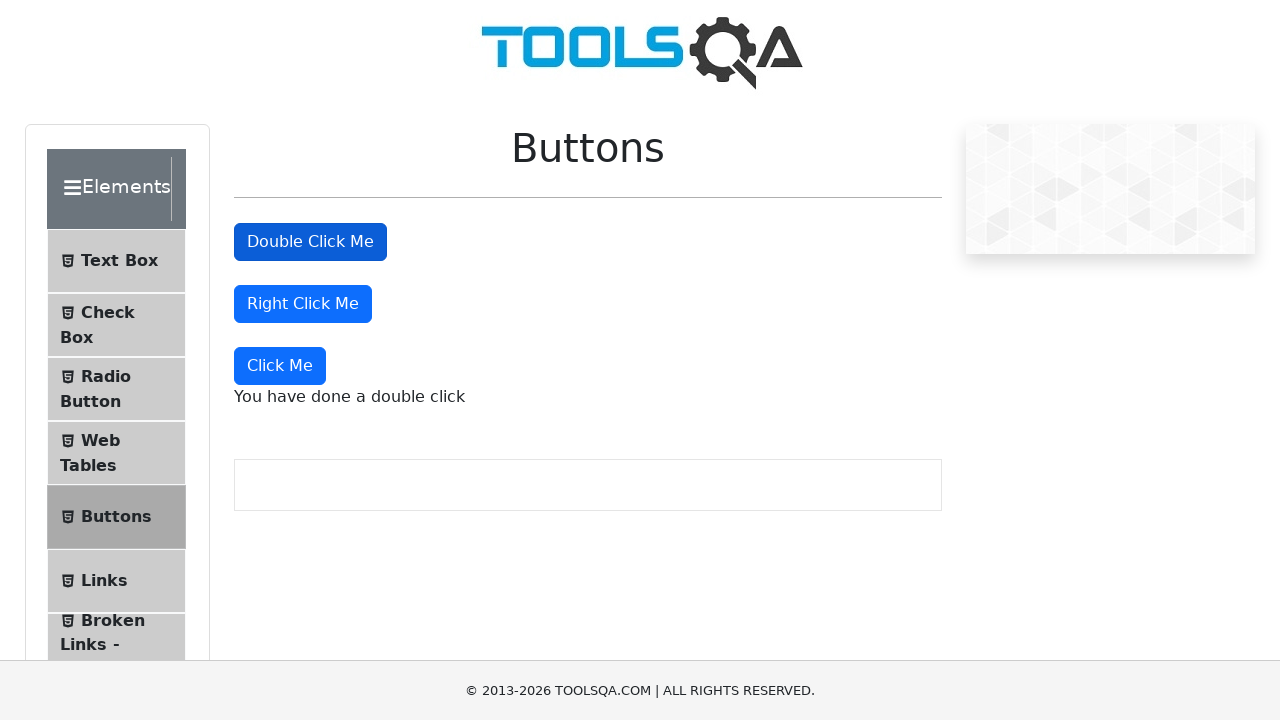

Verified success message displays 'You have done a double click'
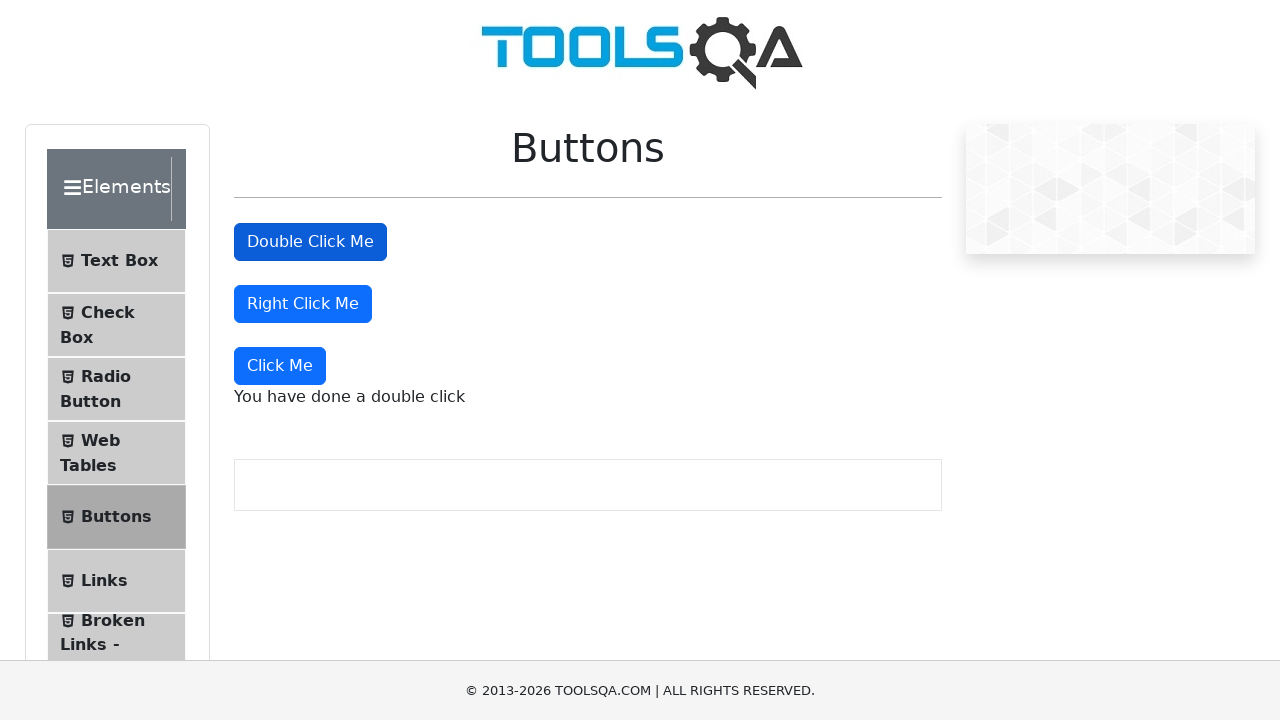

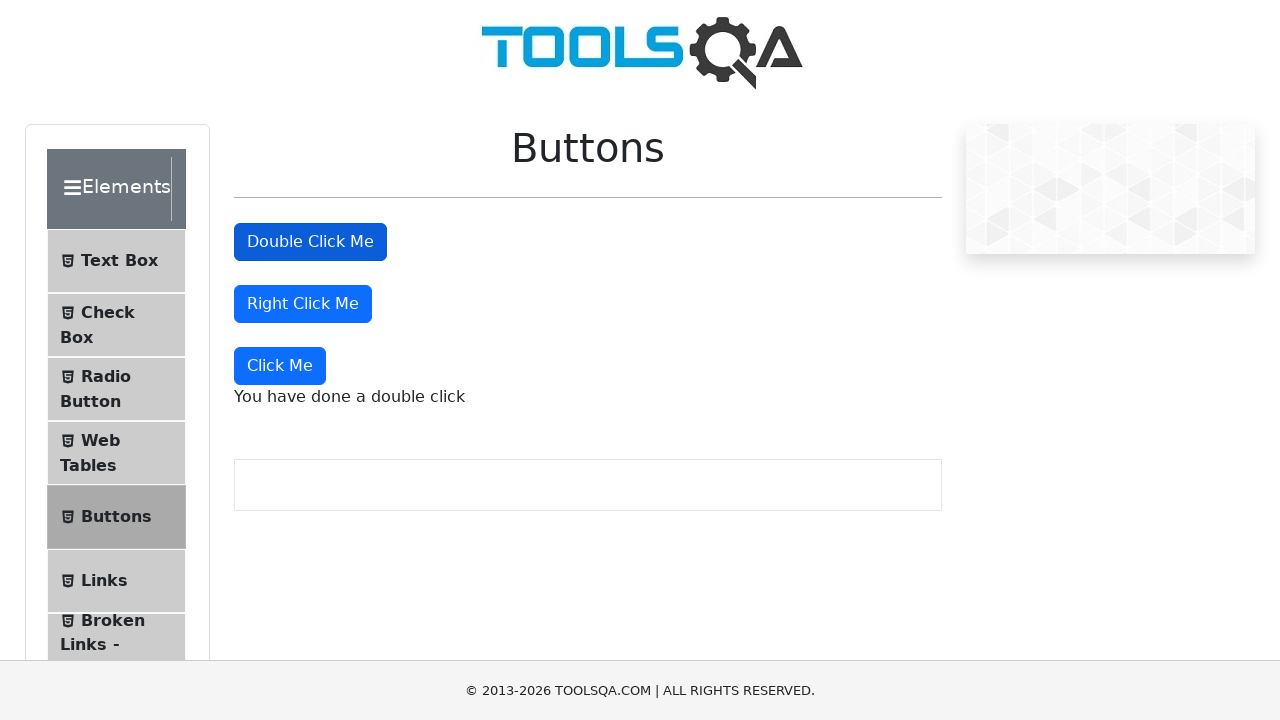